Tests the book review submission functionality by navigating to a book page, selecting a rating, and filling out the review form

Starting URL: http://practice.automationtesting.in/

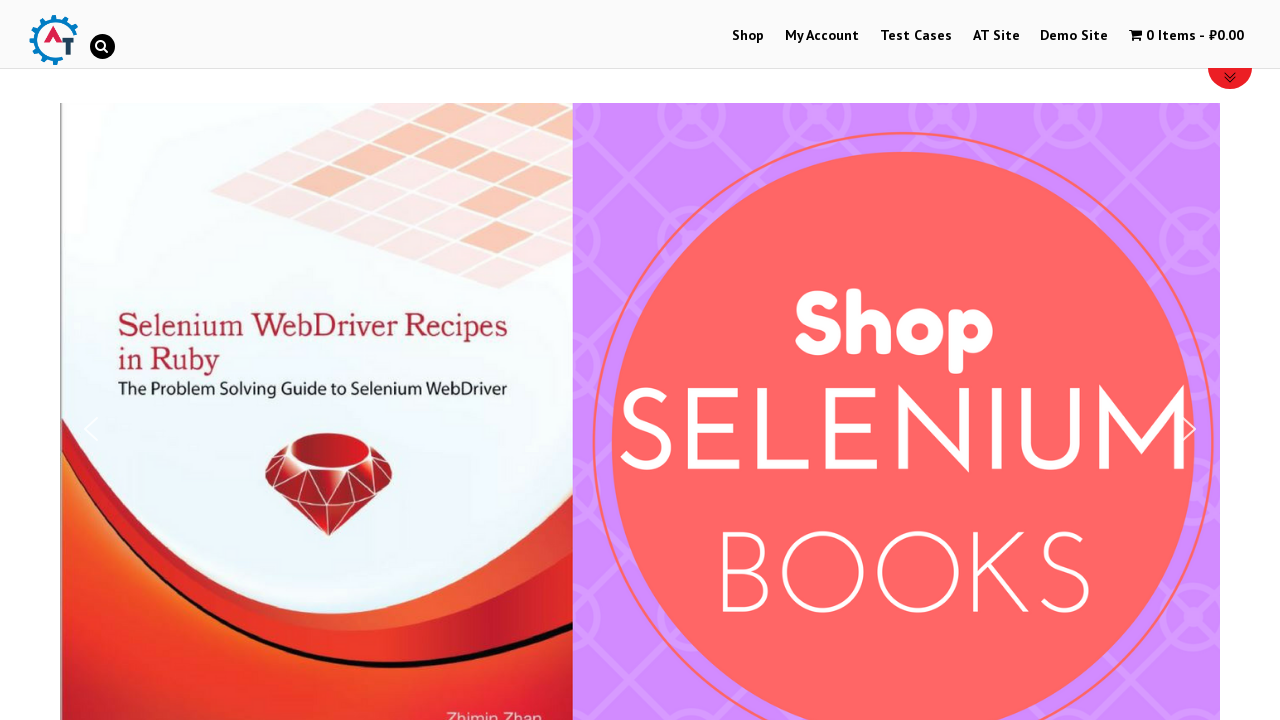

Scrolled down 600 pixels on the page
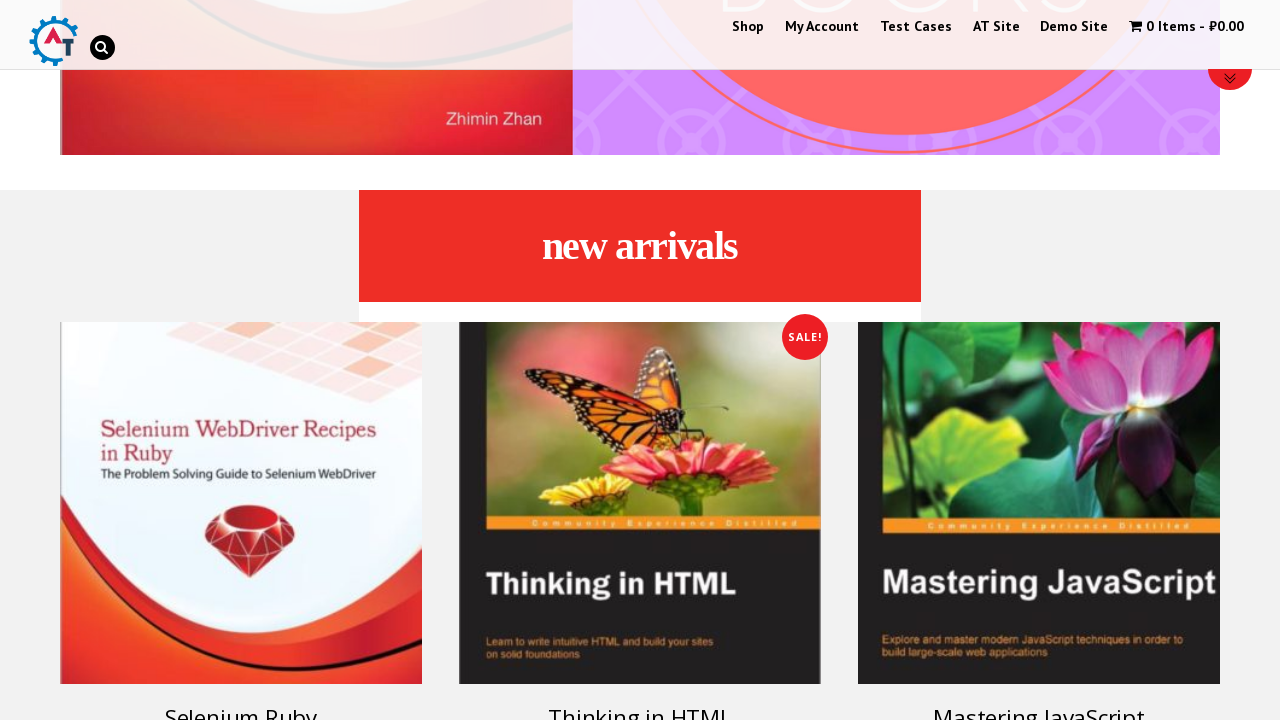

Clicked on 'Selenium Ruby' book at (241, 503) on [title='Selenium Ruby']
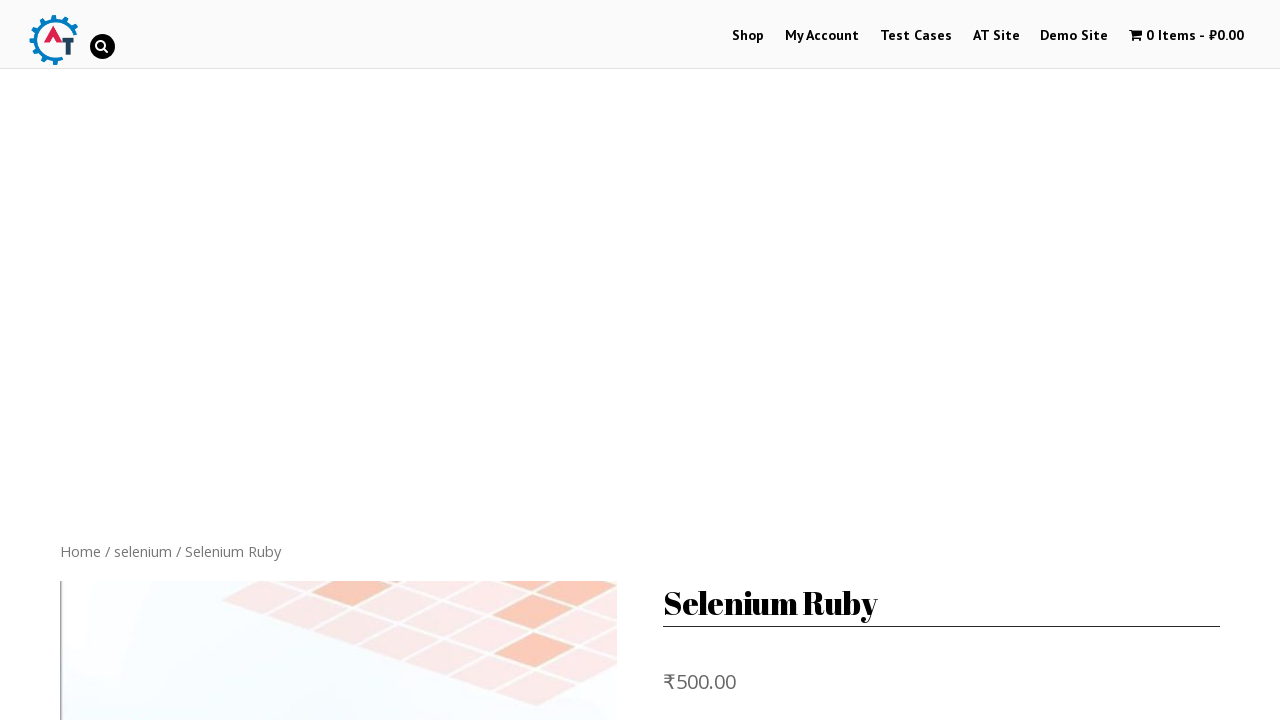

Clicked on the REVIEWS tab at (309, 360) on [href='#tab-reviews']
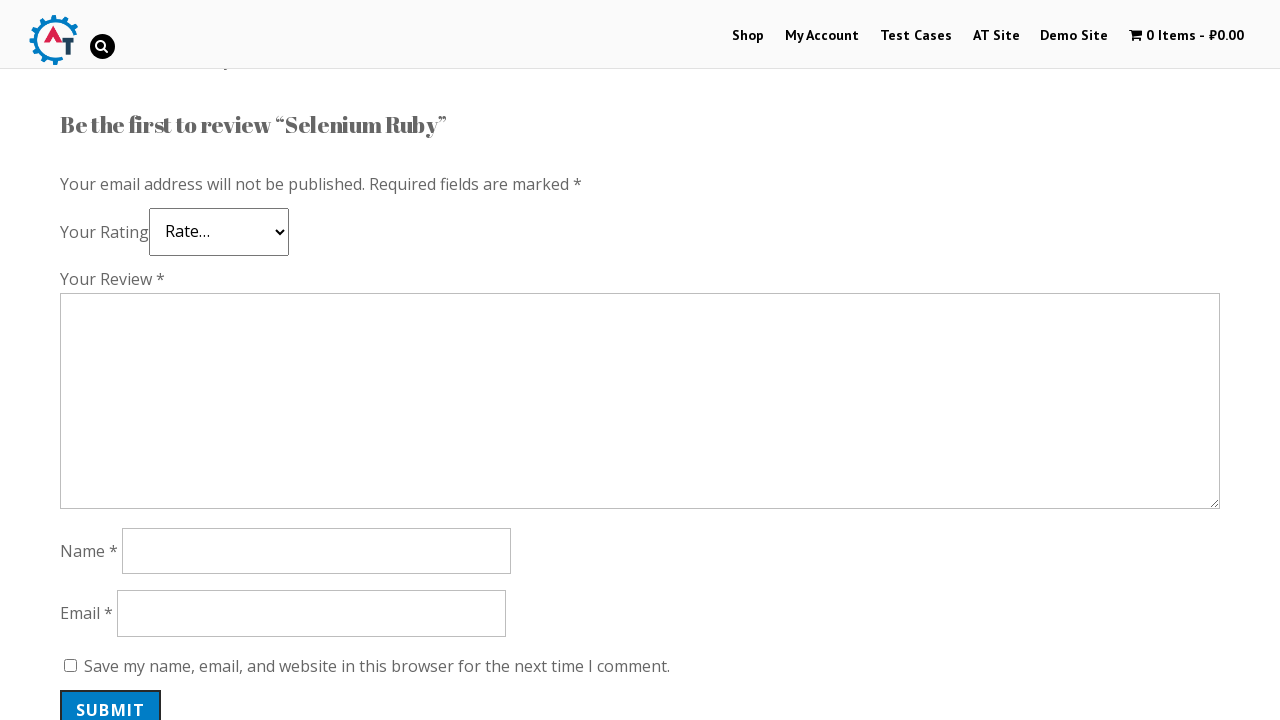

Selected 5-star rating at (132, 244) on .star-5
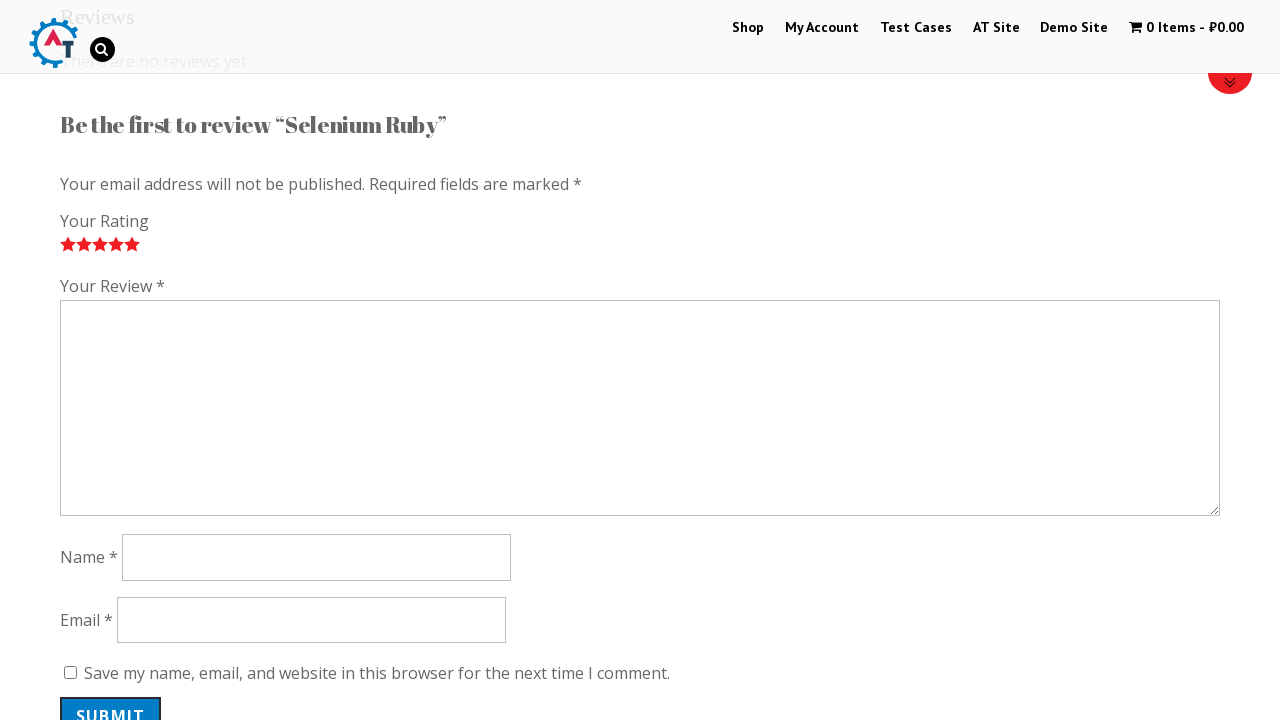

Filled review comment field with 'Nice book!' on #comment
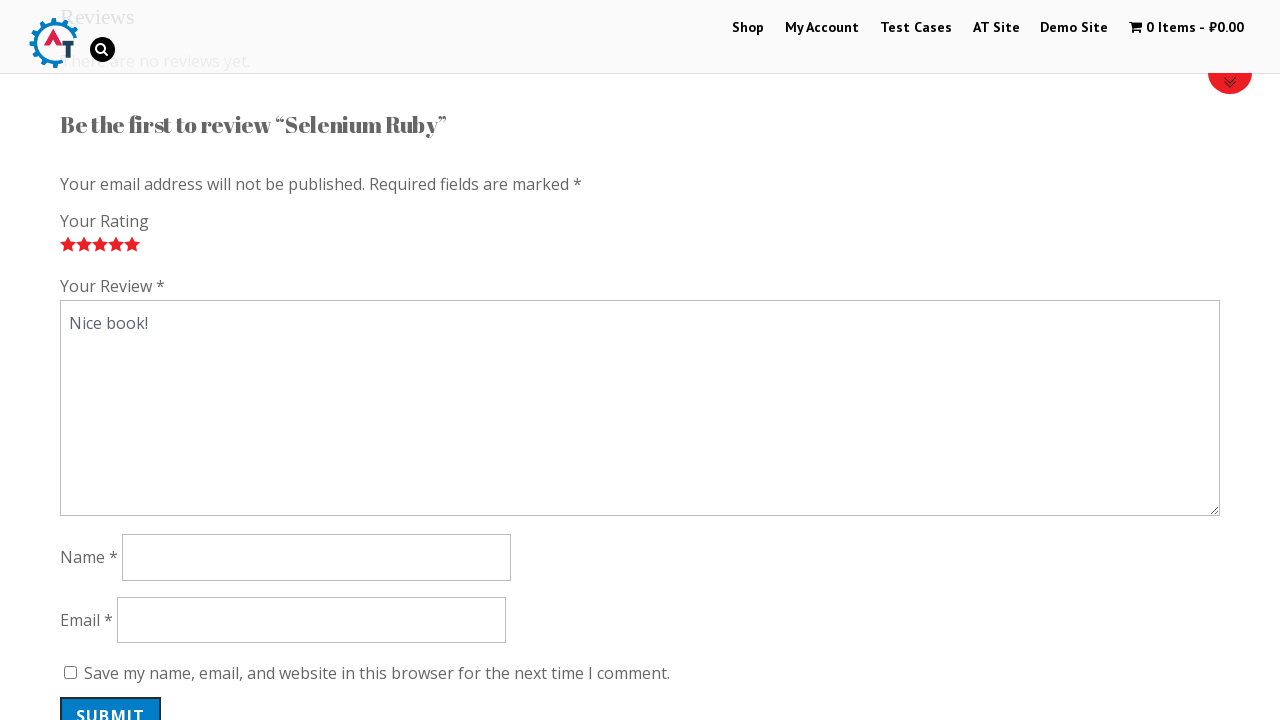

Filled reviewer name field with 'John Smith' on #author
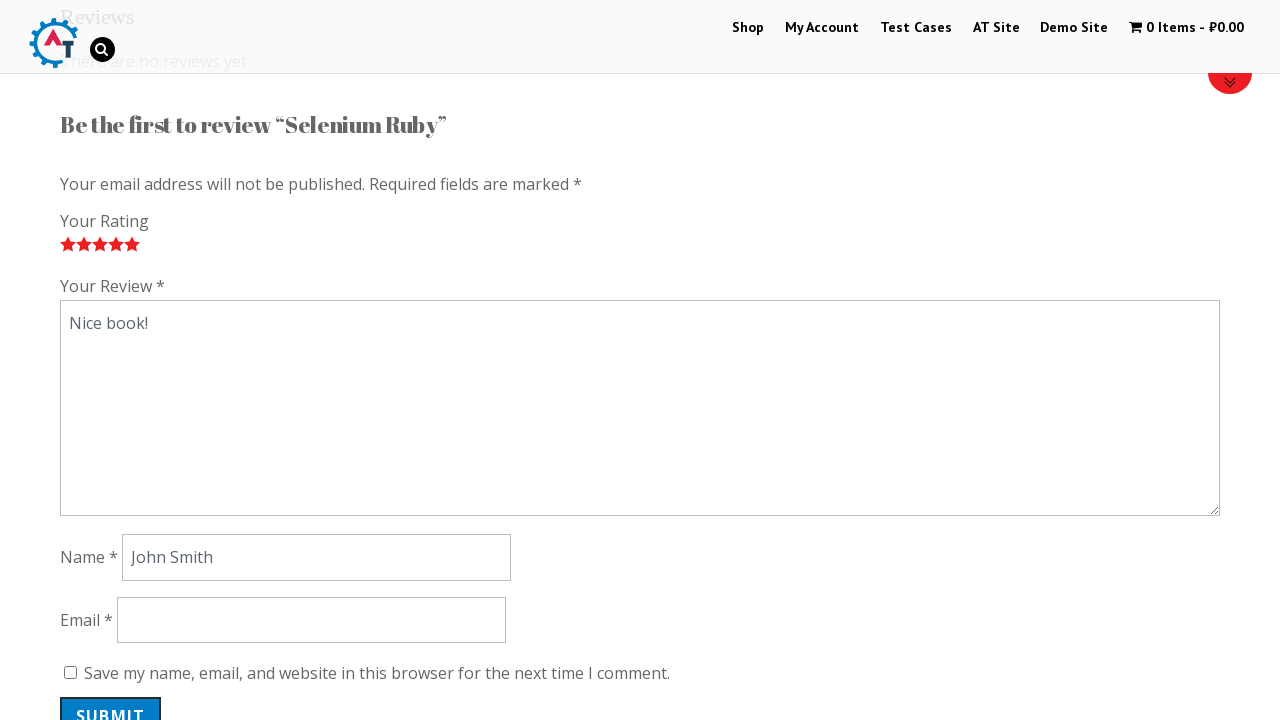

Filled reviewer email field with 'reviewer@example.com' on #email
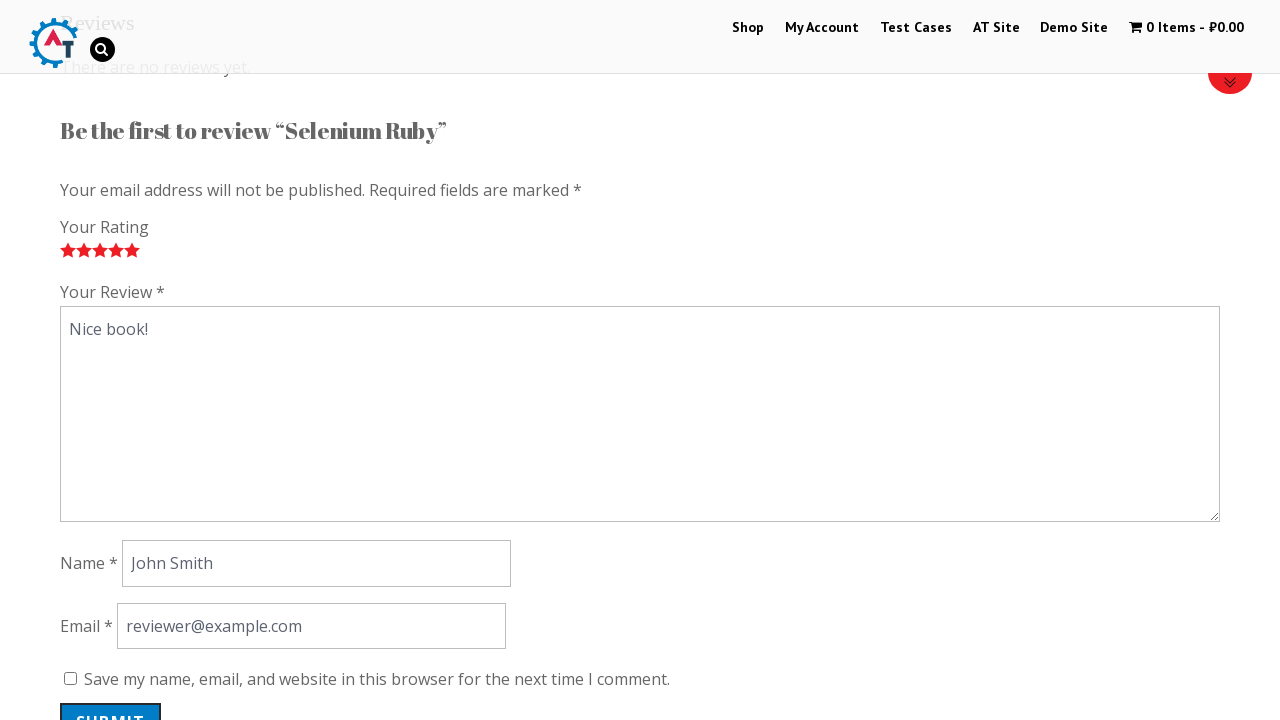

Clicked submit button to post the review at (111, 700) on #submit
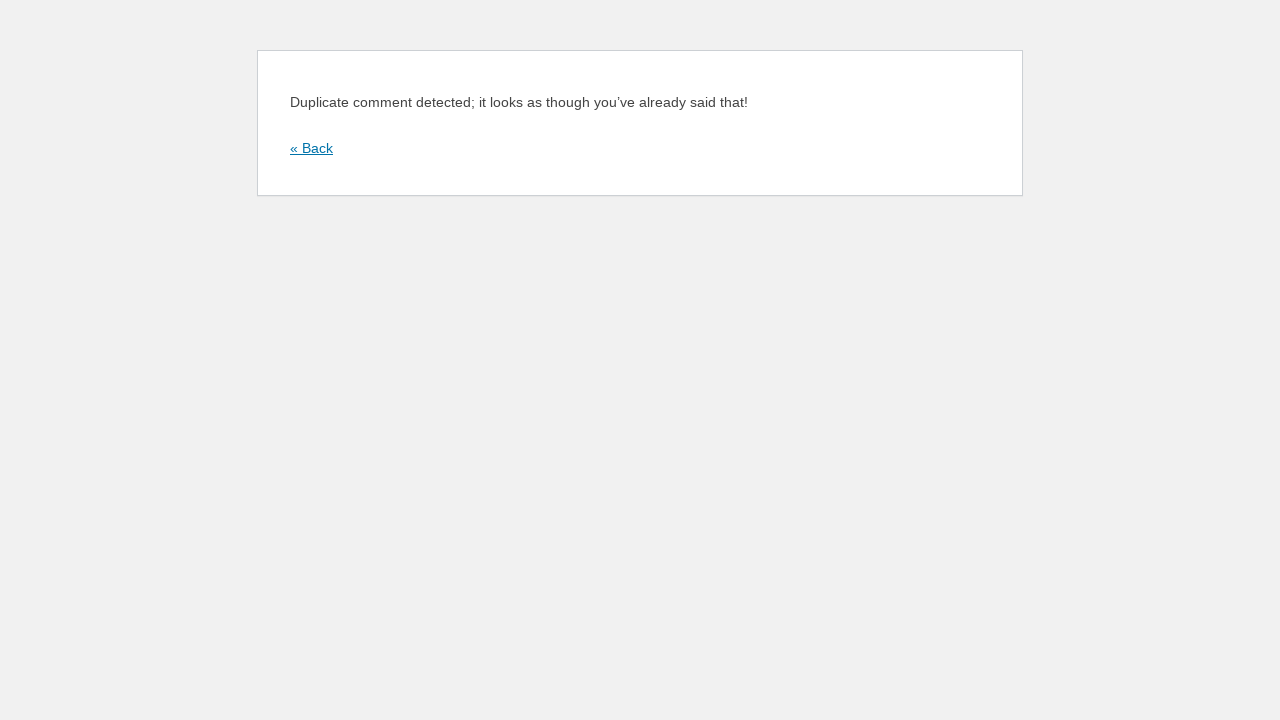

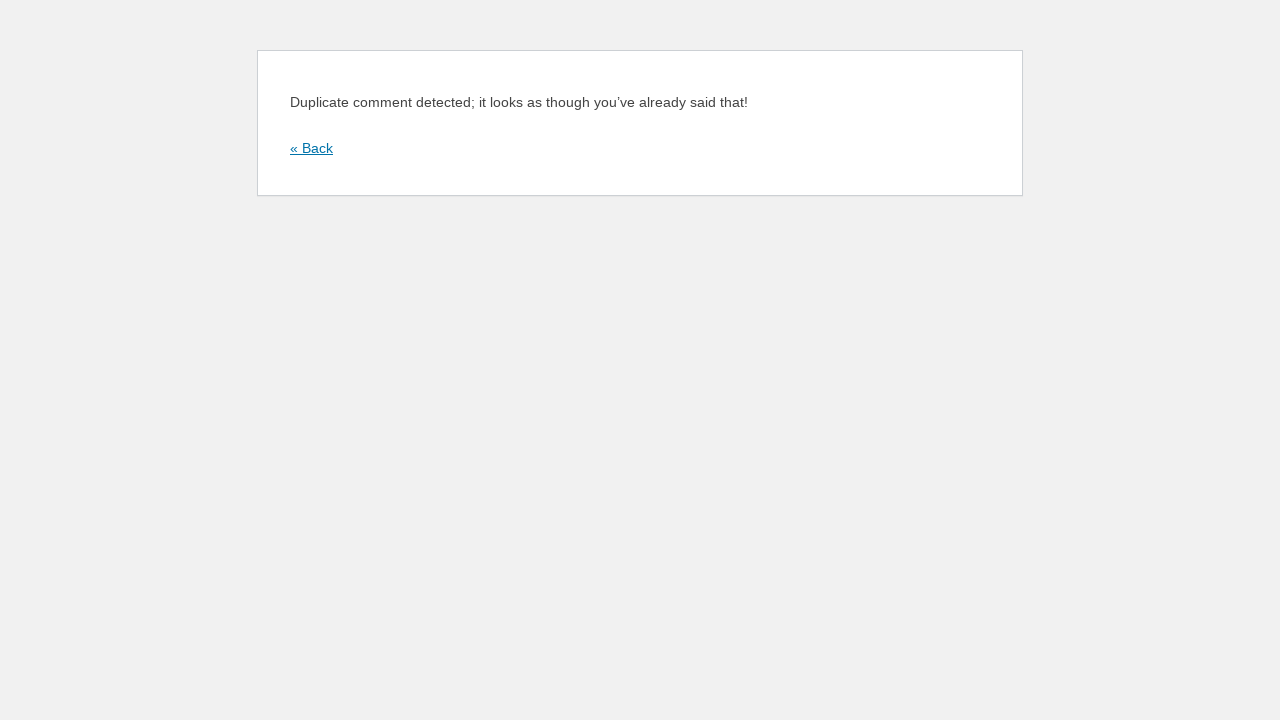